Tests drag and drop functionality on jQueryUI demo page by dragging an element and dropping it onto a droppable target area

Starting URL: https://jqueryui.com/droppable/

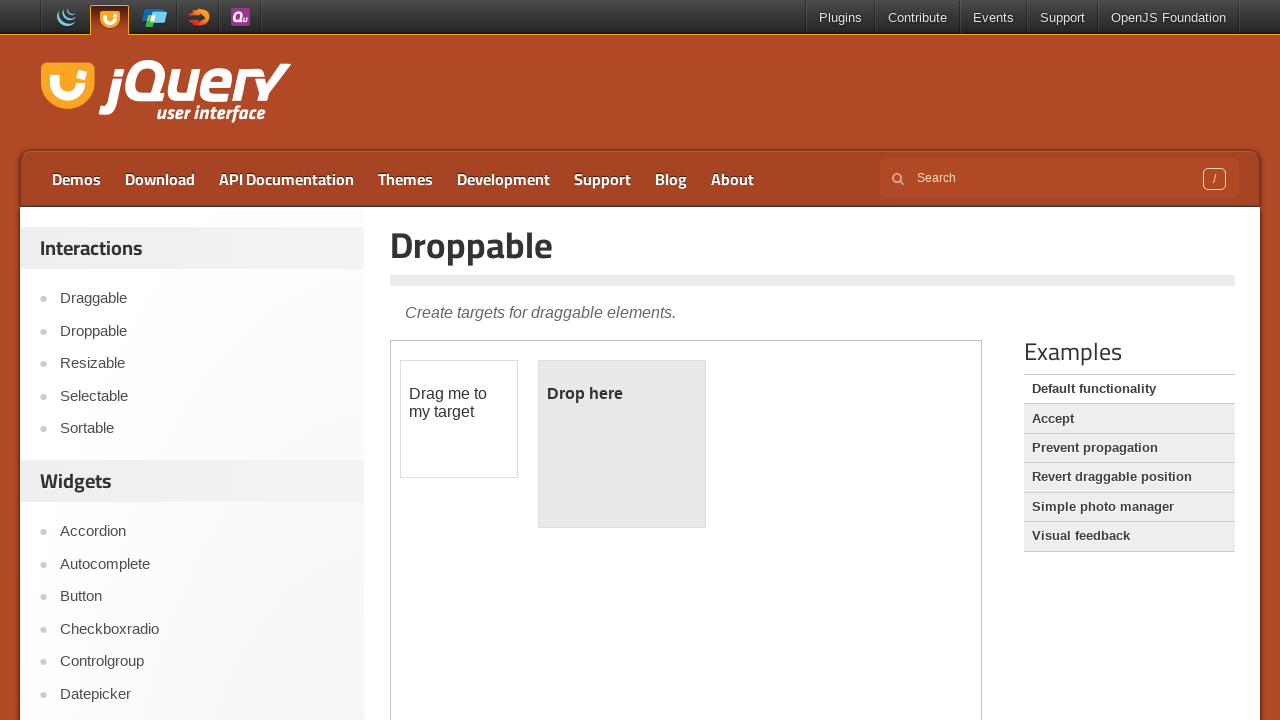

Navigated to jQueryUI droppable demo page
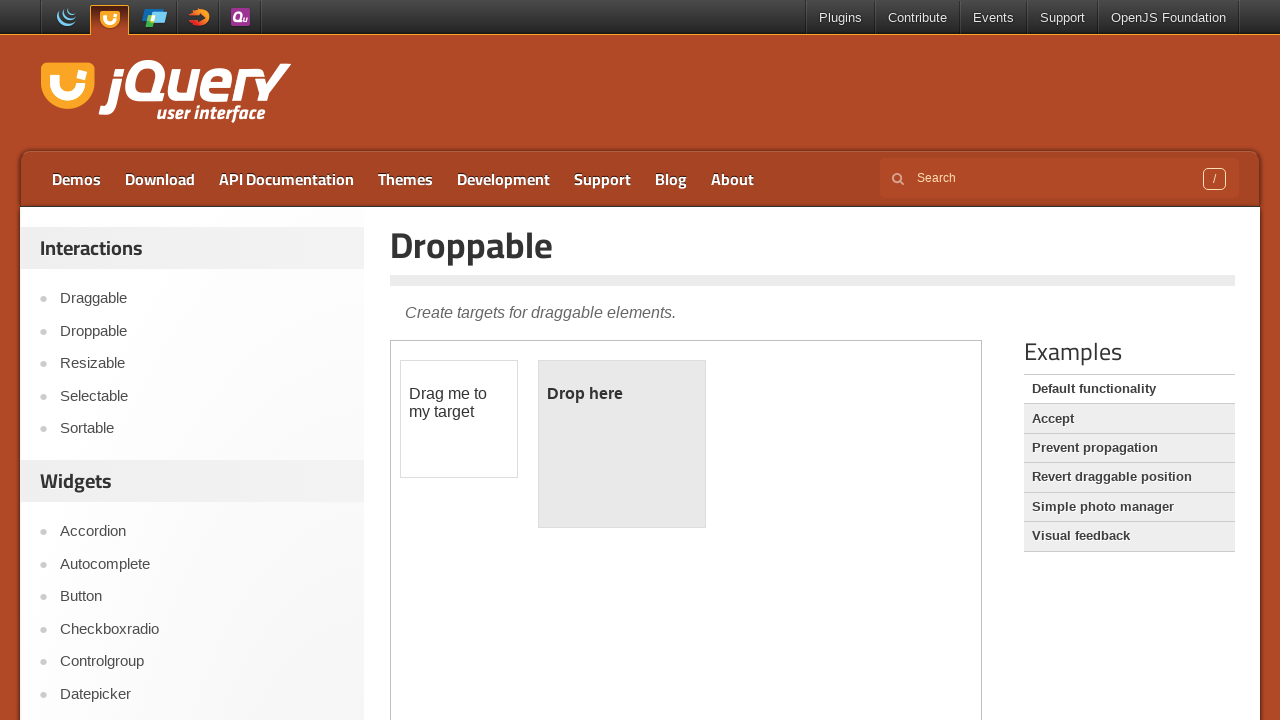

Located the iframe containing the drag and drop demo
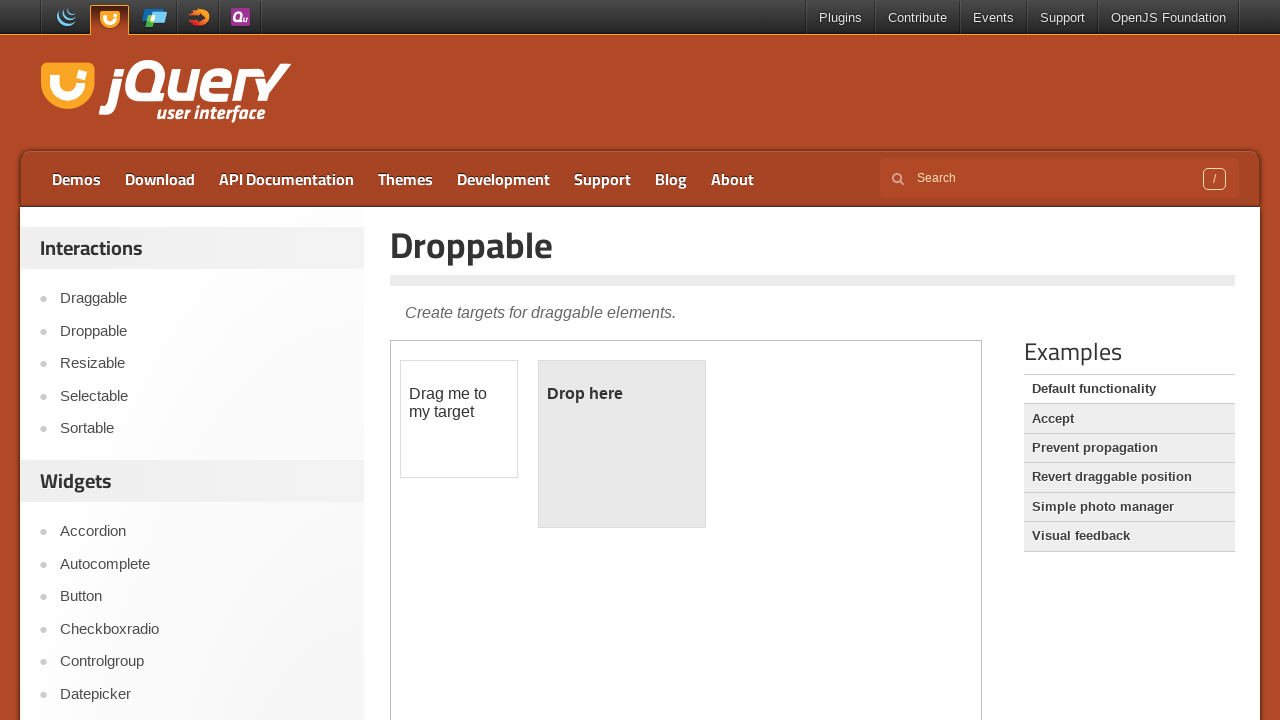

Located the draggable element
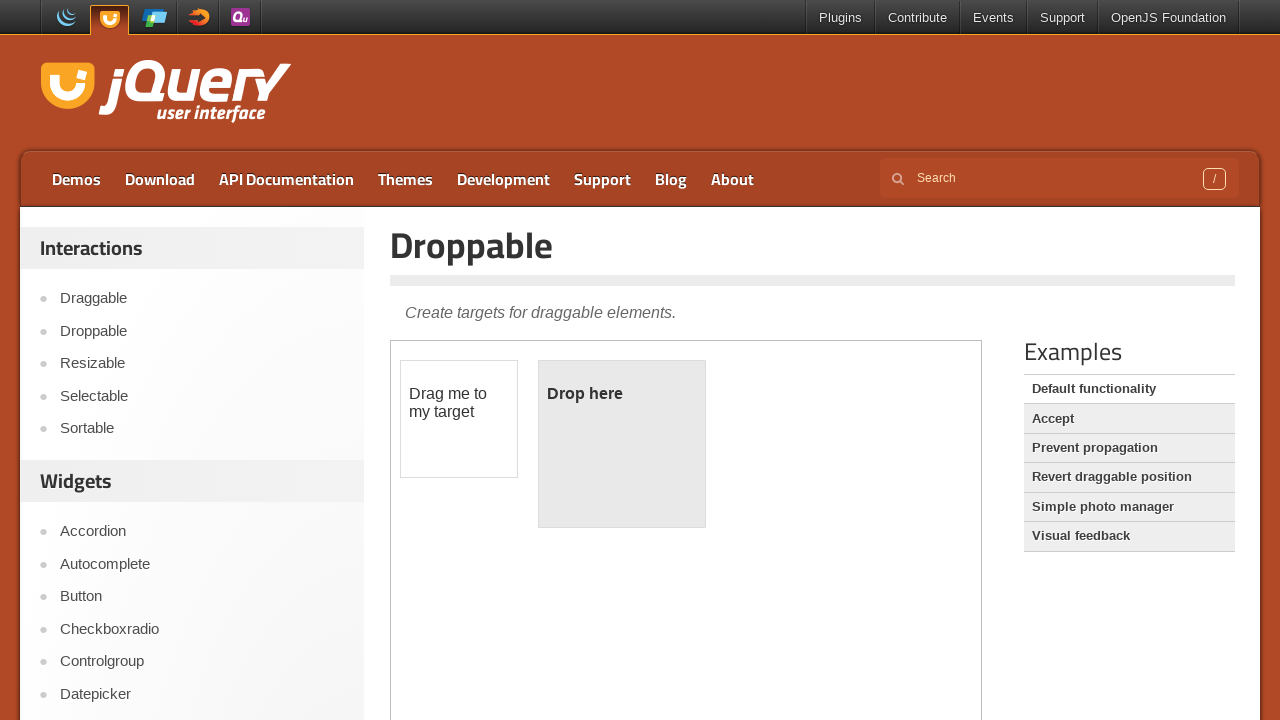

Located the droppable target element
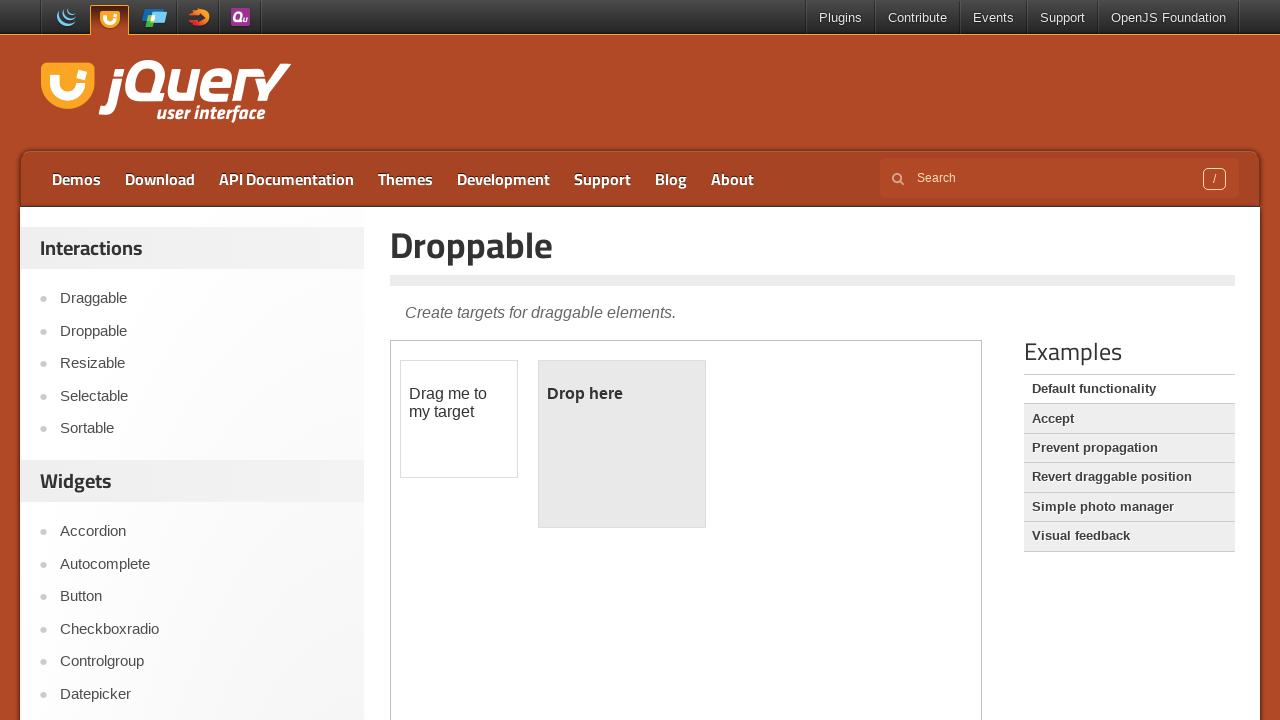

Dragged the draggable element and dropped it onto the droppable target at (622, 444)
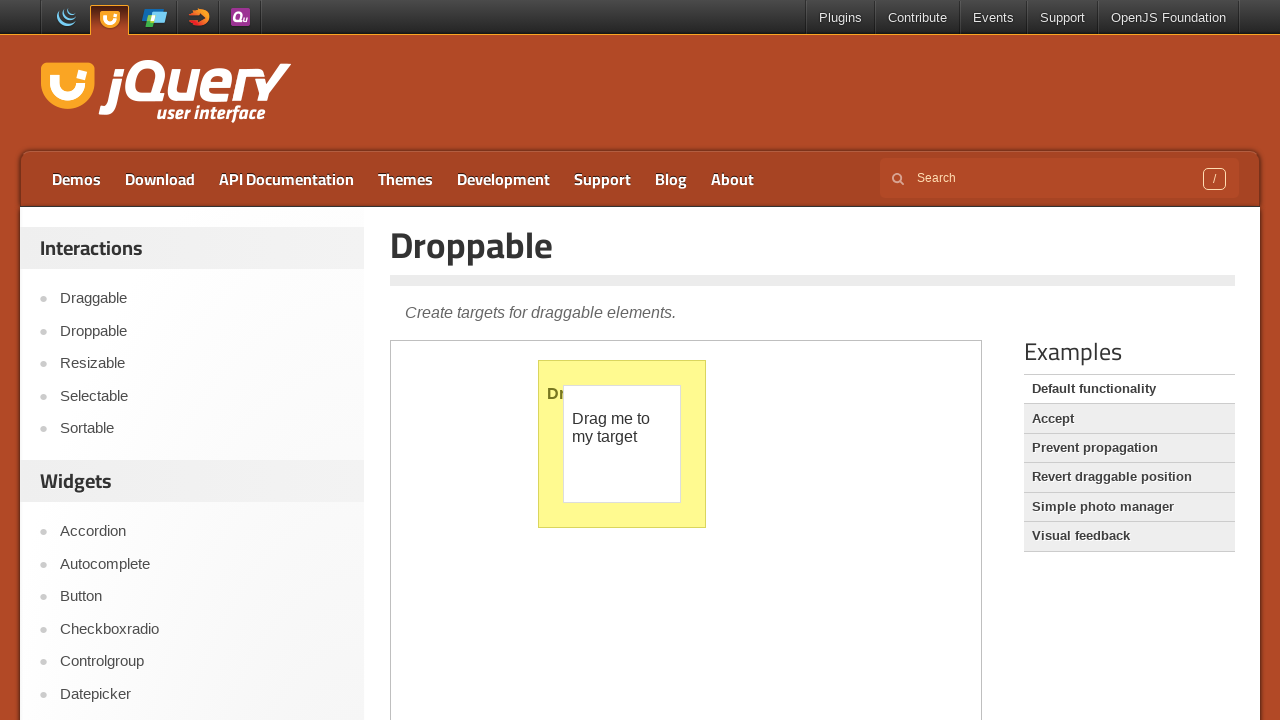

Verified the droppable element is visible after drop action
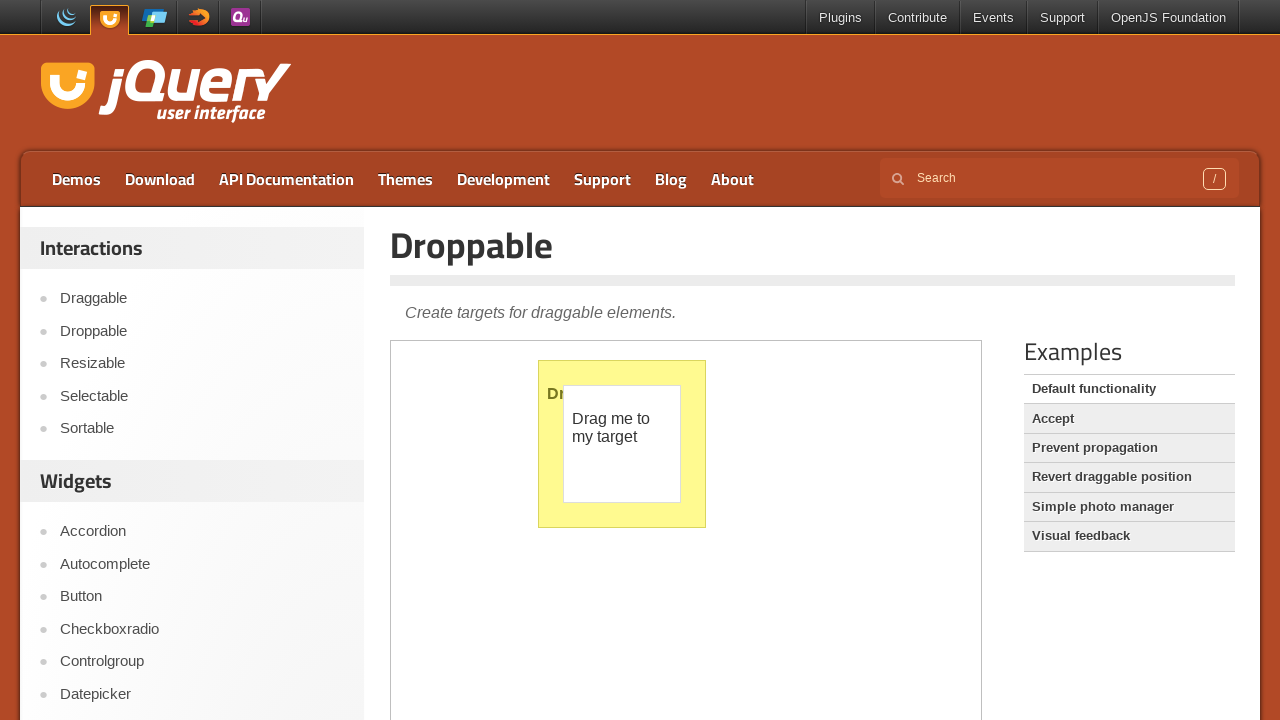

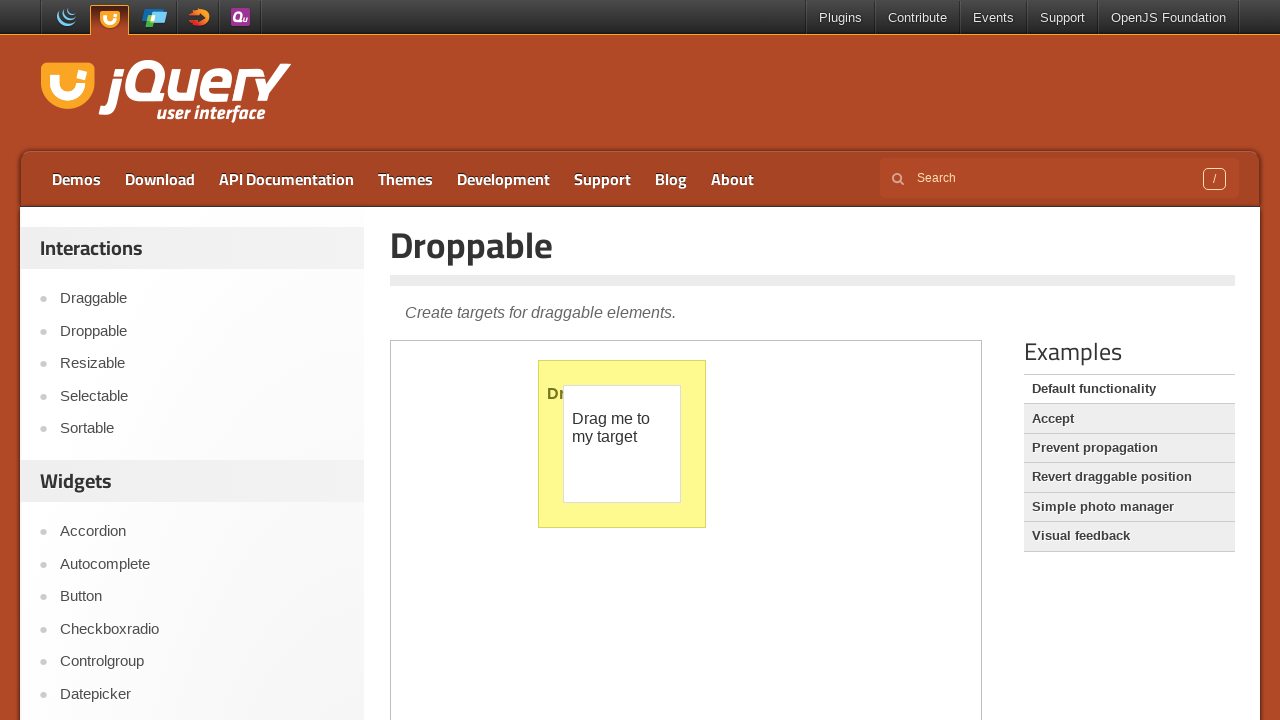